Navigates to a dropdown demo page and locates the dropdown element for interaction

Starting URL: https://the-internet.herokuapp.com/dropdown

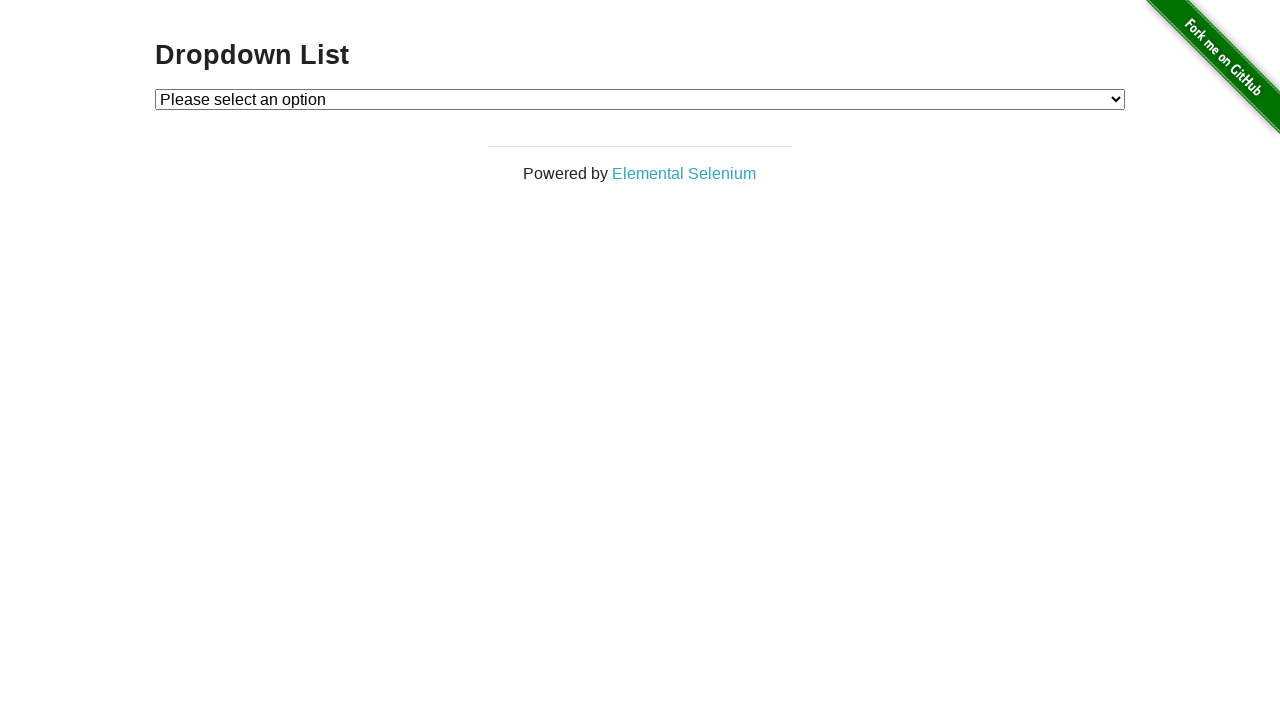

Navigated to dropdown demo page and waited for dropdown element to be visible
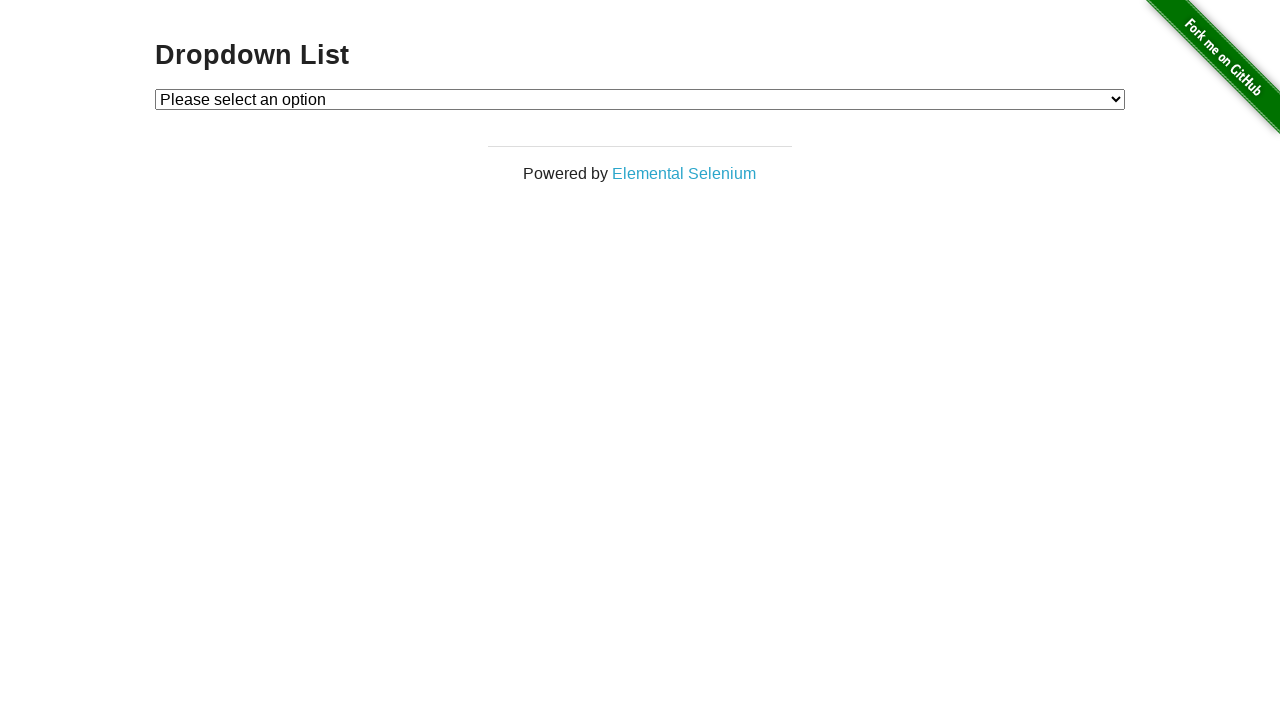

Selected option '1' from the dropdown on select#dropdown
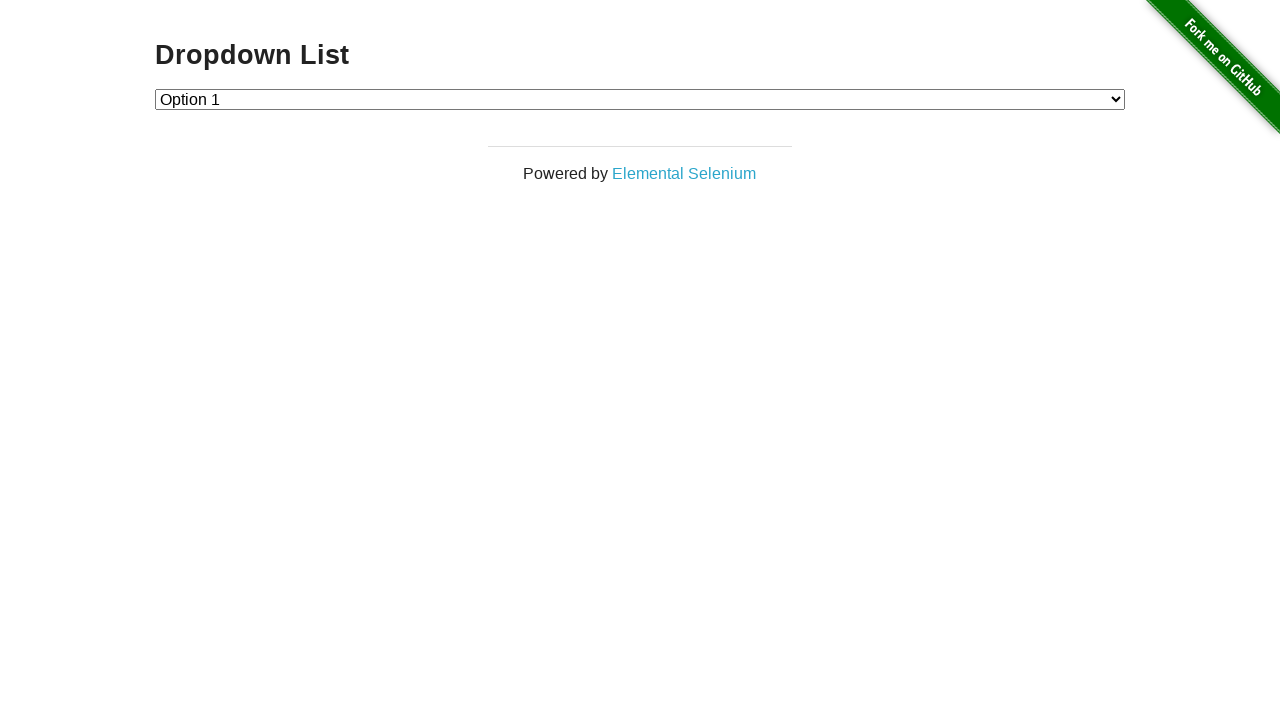

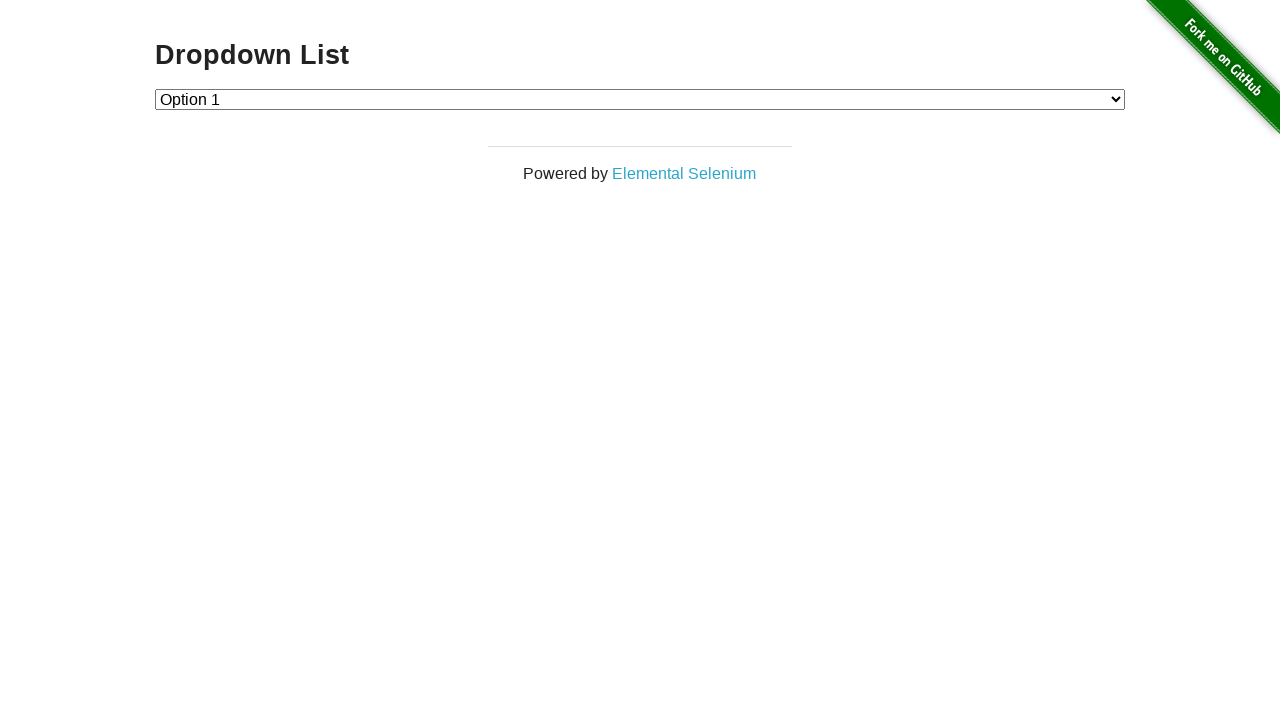